Tests the addition functionality of a slow calculator by setting a delay, clicking buttons to calculate 7 + 8, and verifying the result equals 15

Starting URL: https://bonigarcia.dev/selenium-webdriver-java/slow-calculator.html

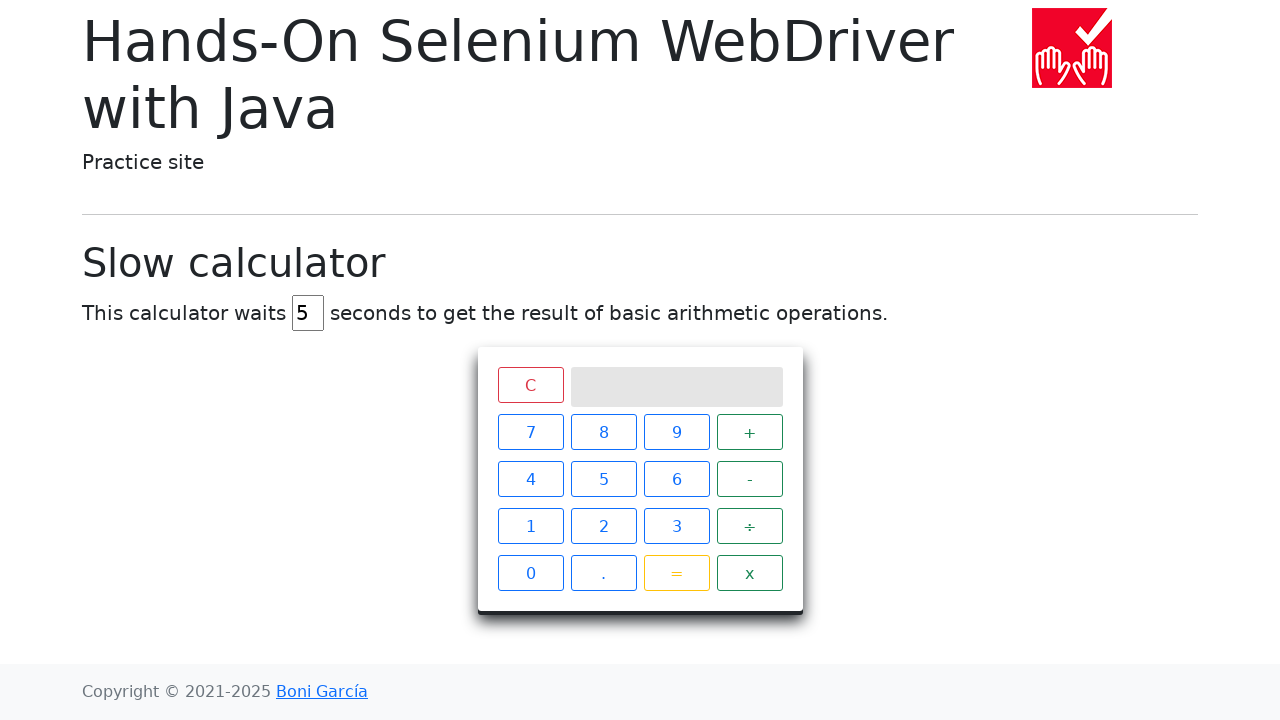

Navigated to slow calculator page
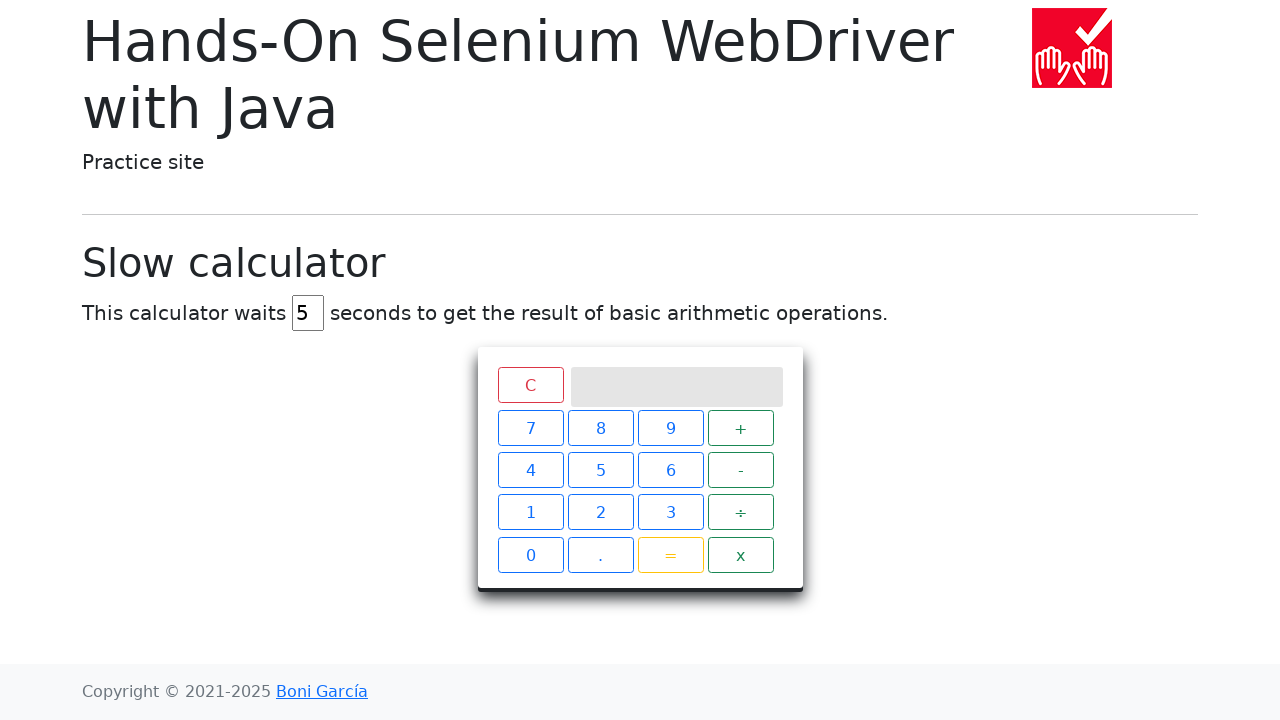

Set calculator delay to 45 seconds on #delay
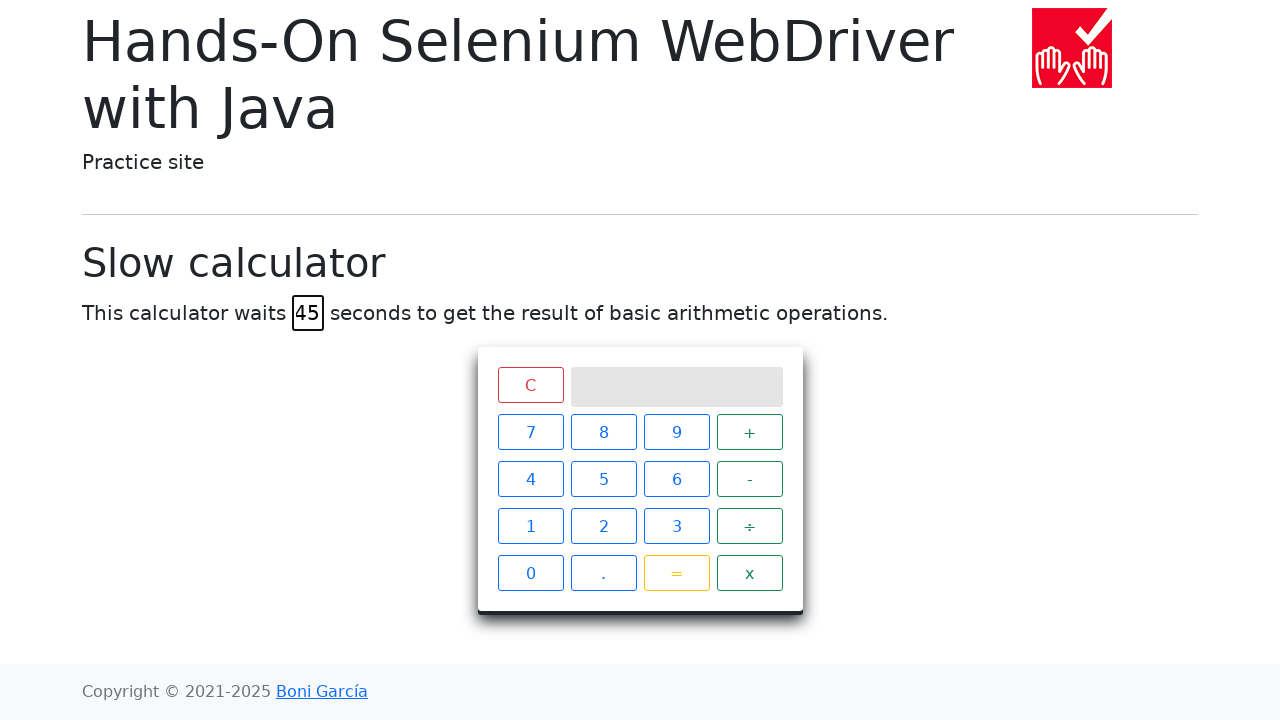

Clicked number 7 button at (530, 432) on xpath=//span[text()='7']
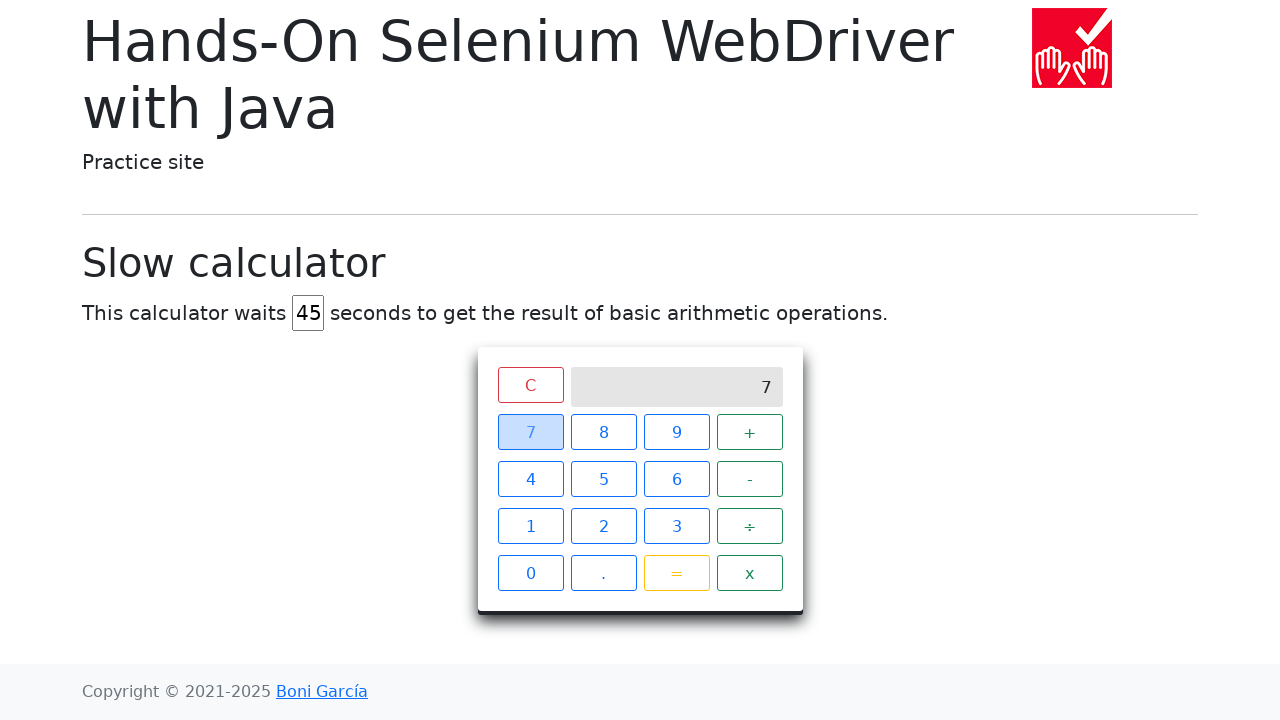

Clicked addition operator button at (750, 432) on xpath=//span[text()='+']
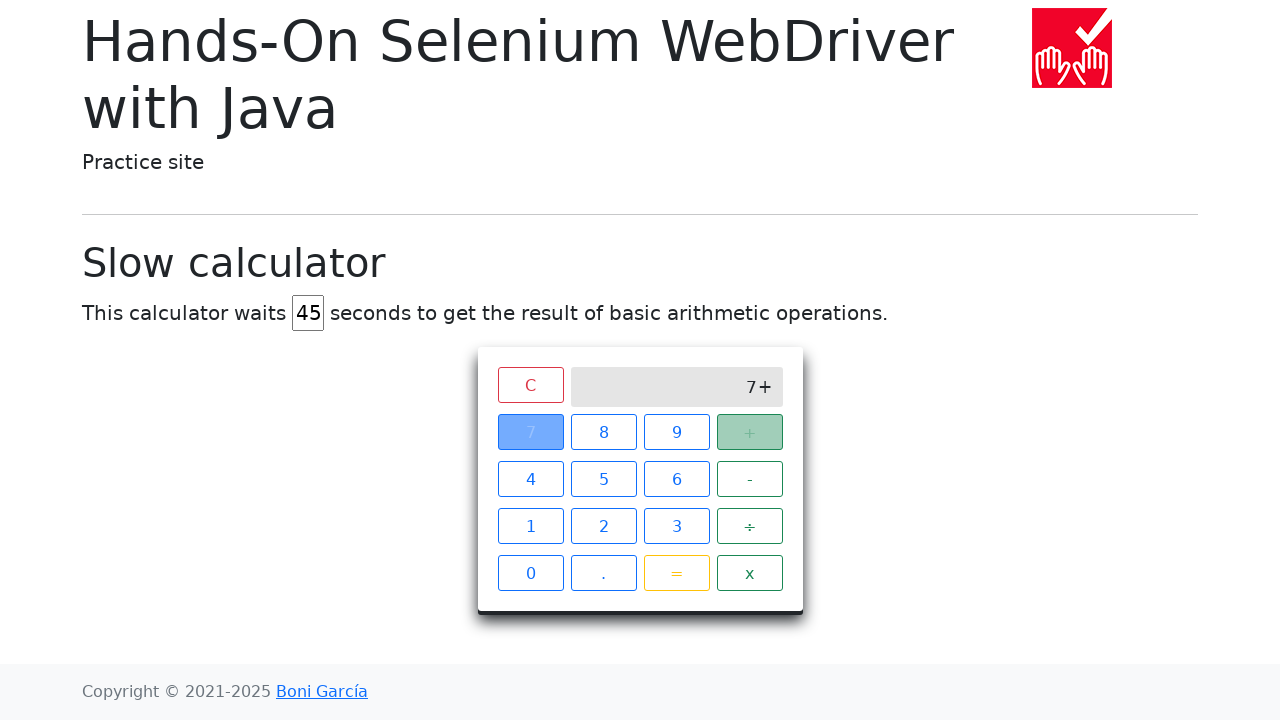

Clicked number 8 button at (604, 432) on xpath=//span[text()='8']
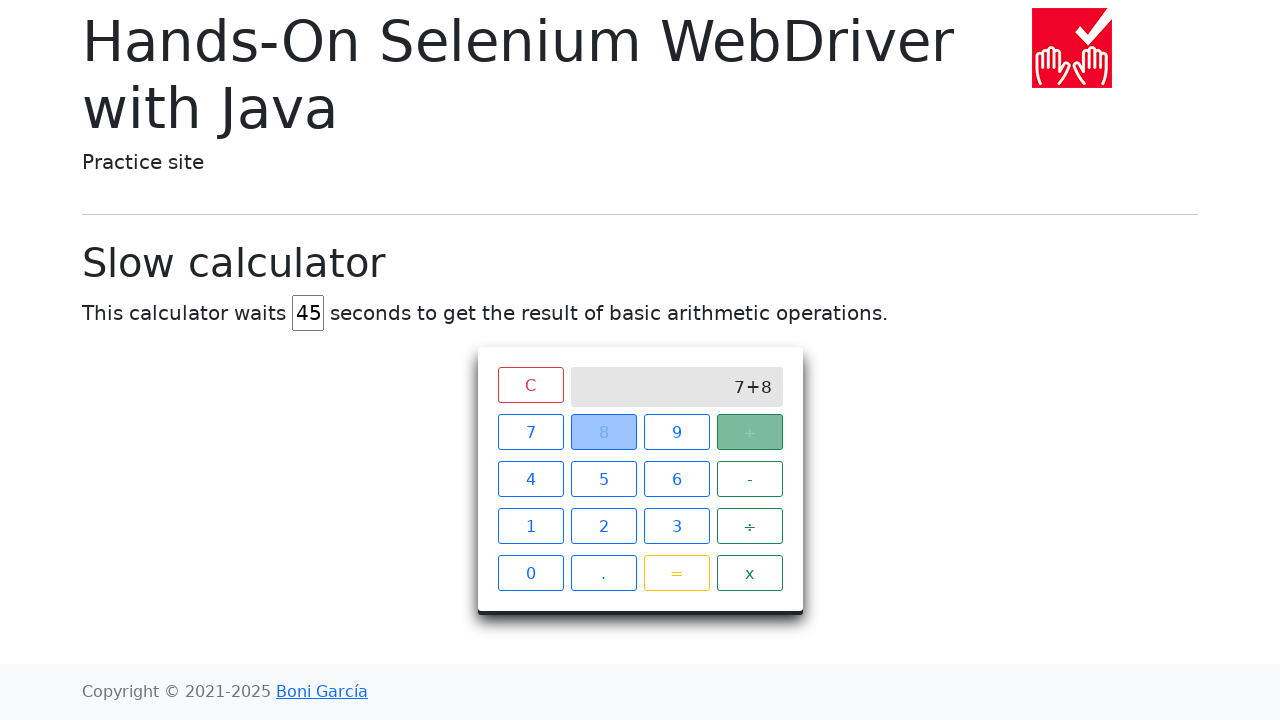

Clicked equals button to calculate result at (676, 573) on xpath=//span[text()='=']
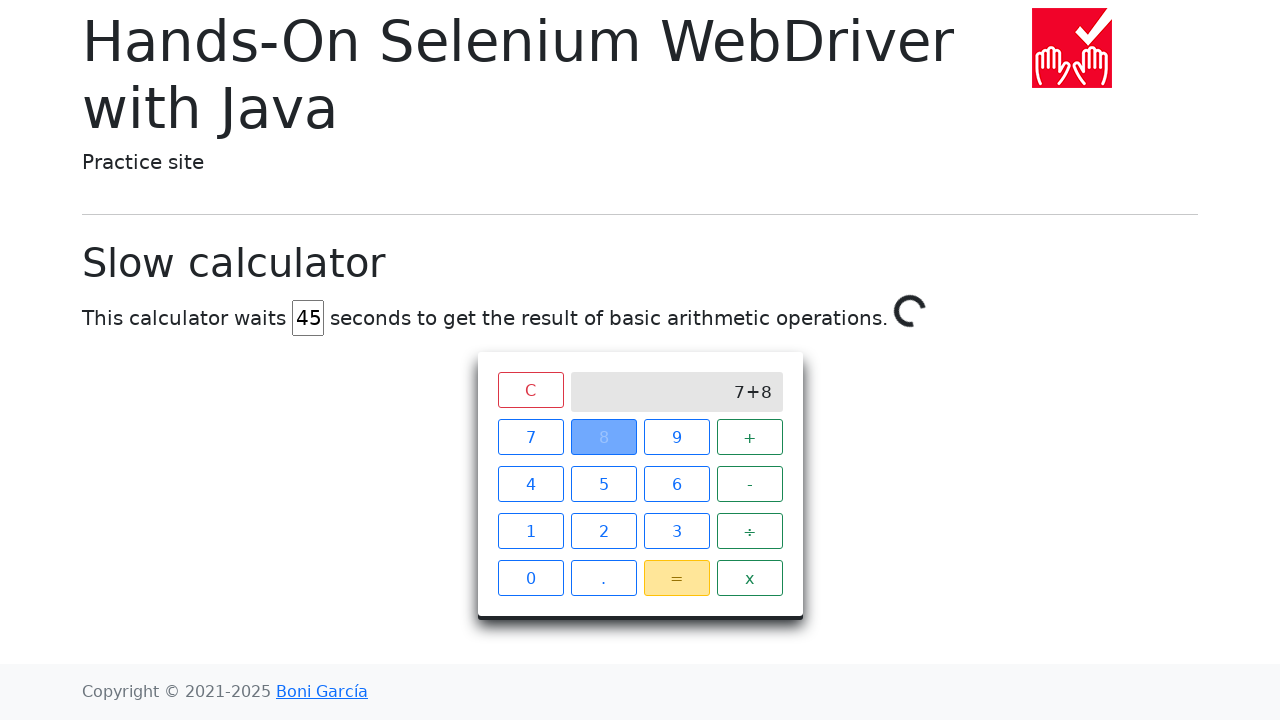

Waited for calculation result to display as '15'
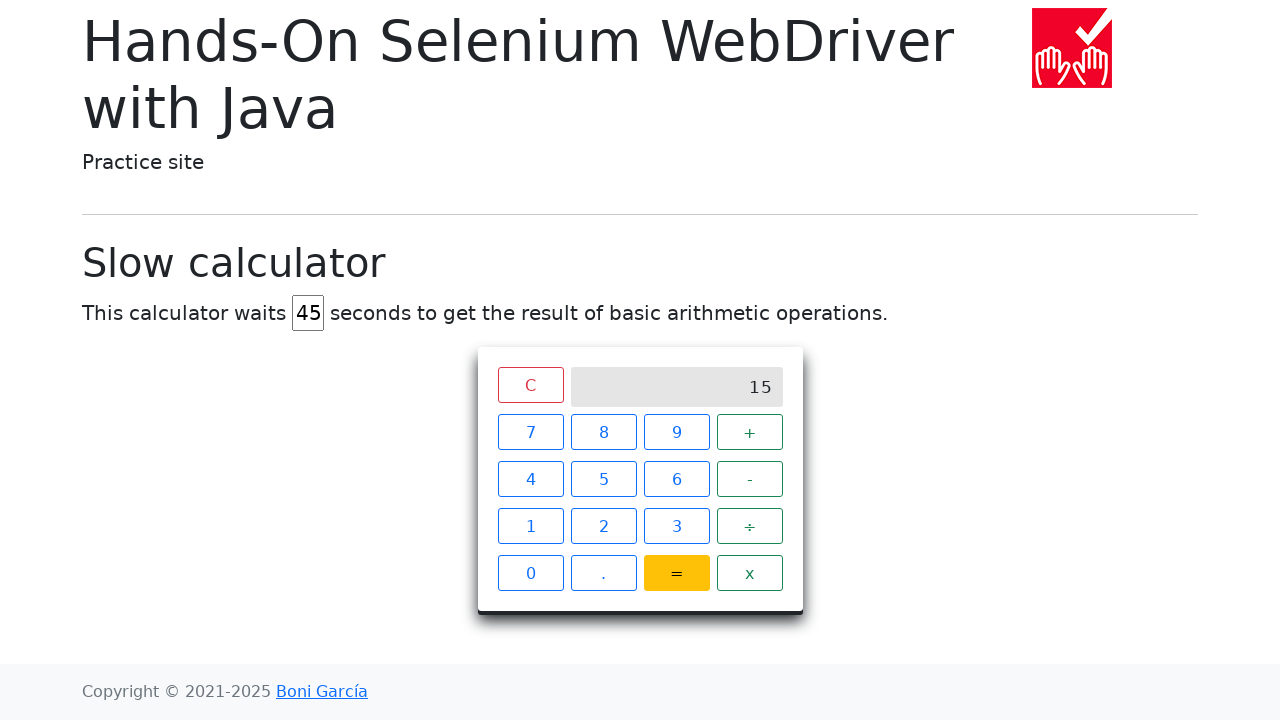

Retrieved result text content from calculator screen
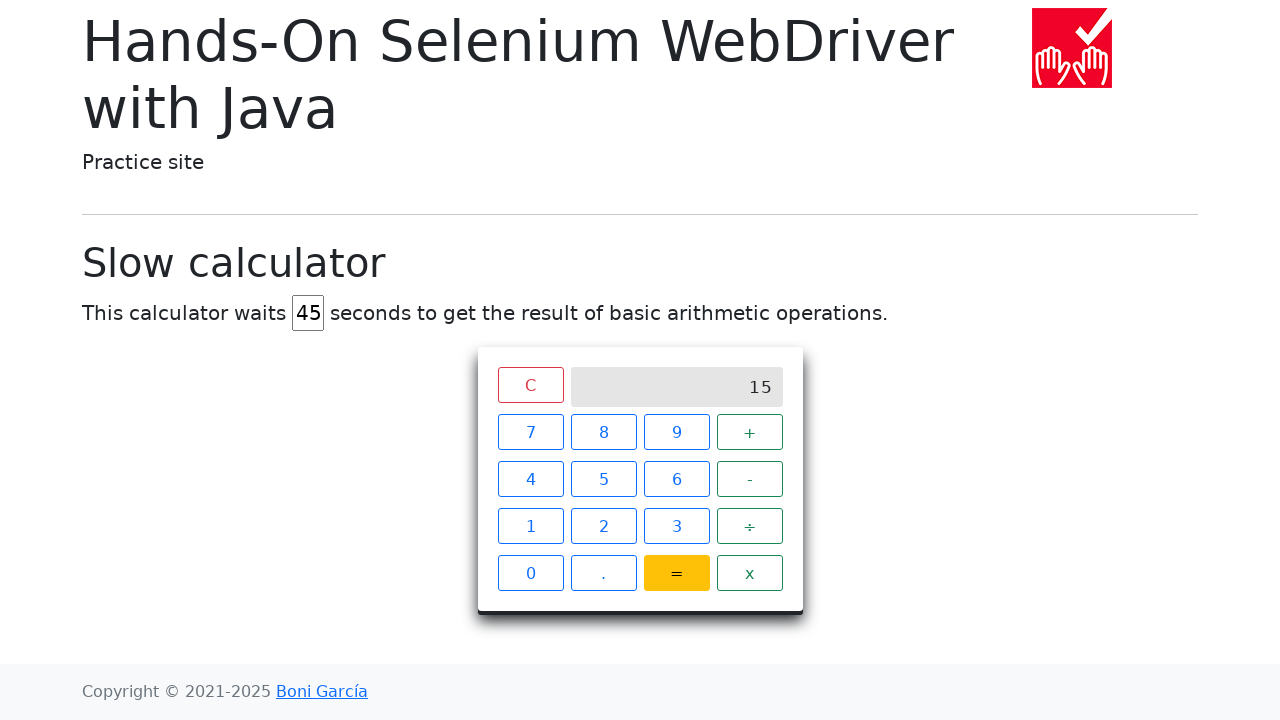

Verified that calculation result equals '15'
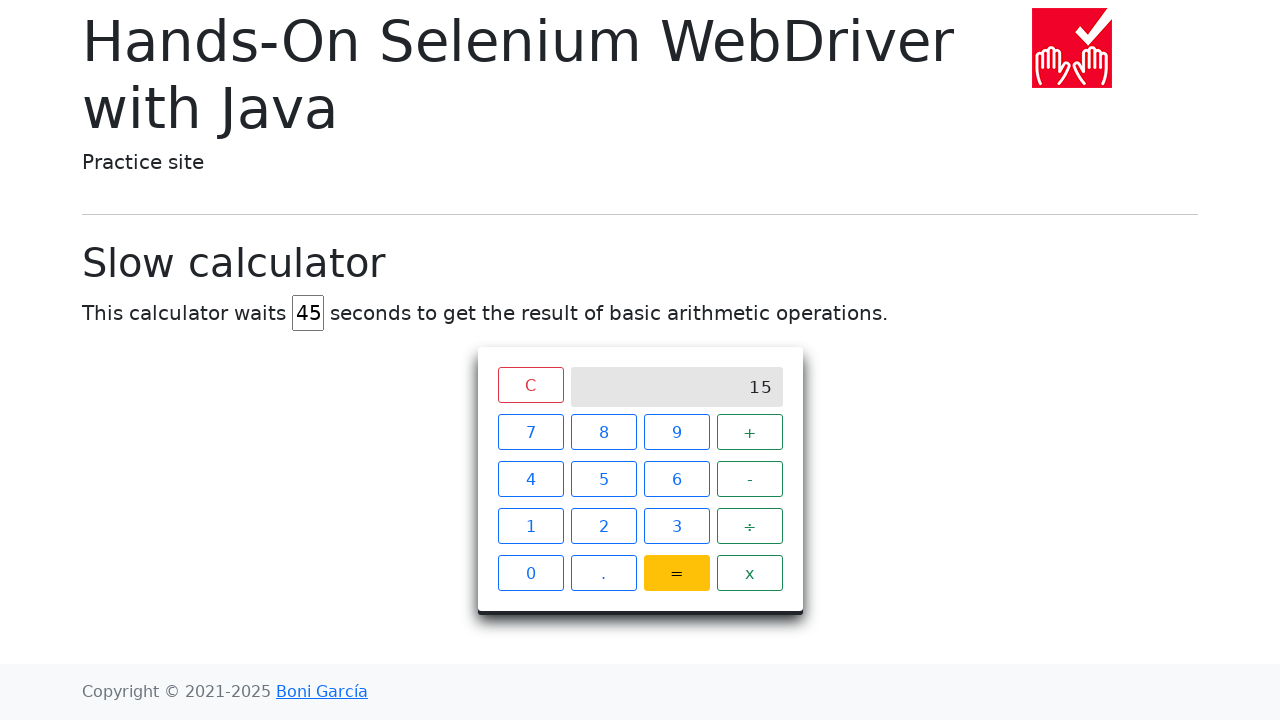

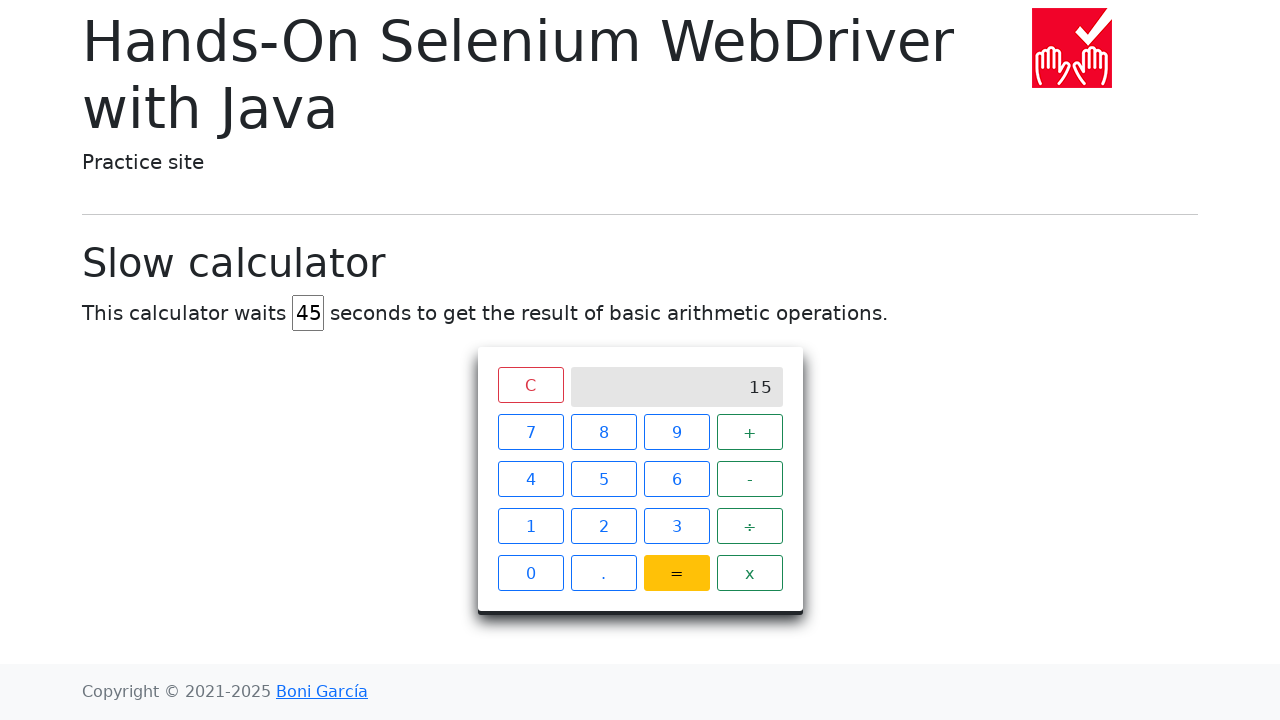